Tests the Contact Us form by clicking the contact link, filling in name, email, phone, and message fields, then submitting the form

Starting URL: https://parabank.parasoft.com/

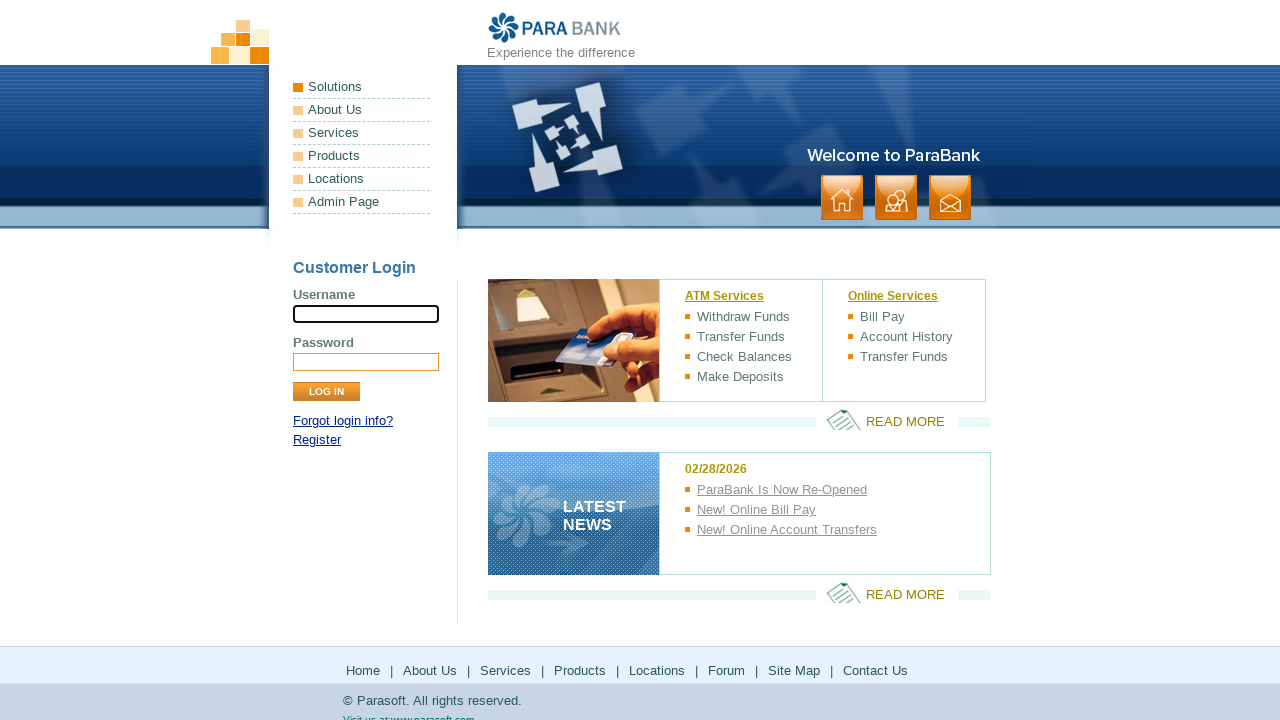

Clicked Contact Us link at (950, 198) on a:has-text('contact')
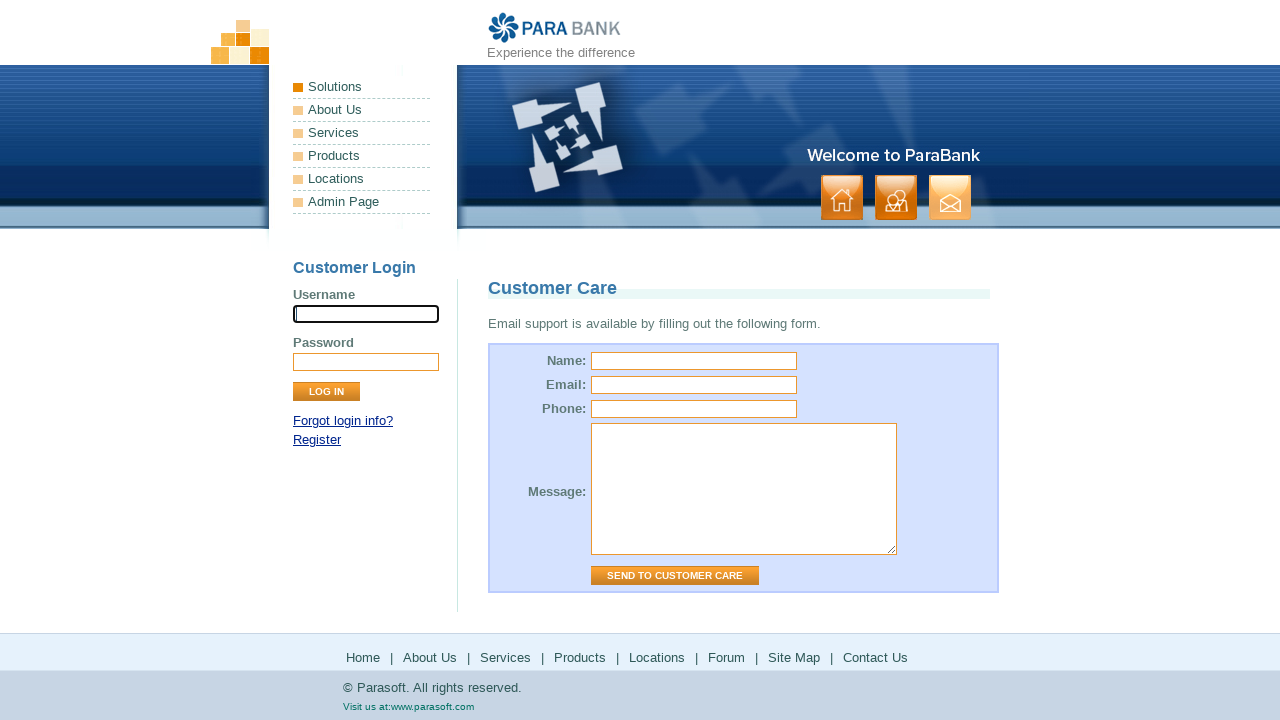

Customer Care title loaded
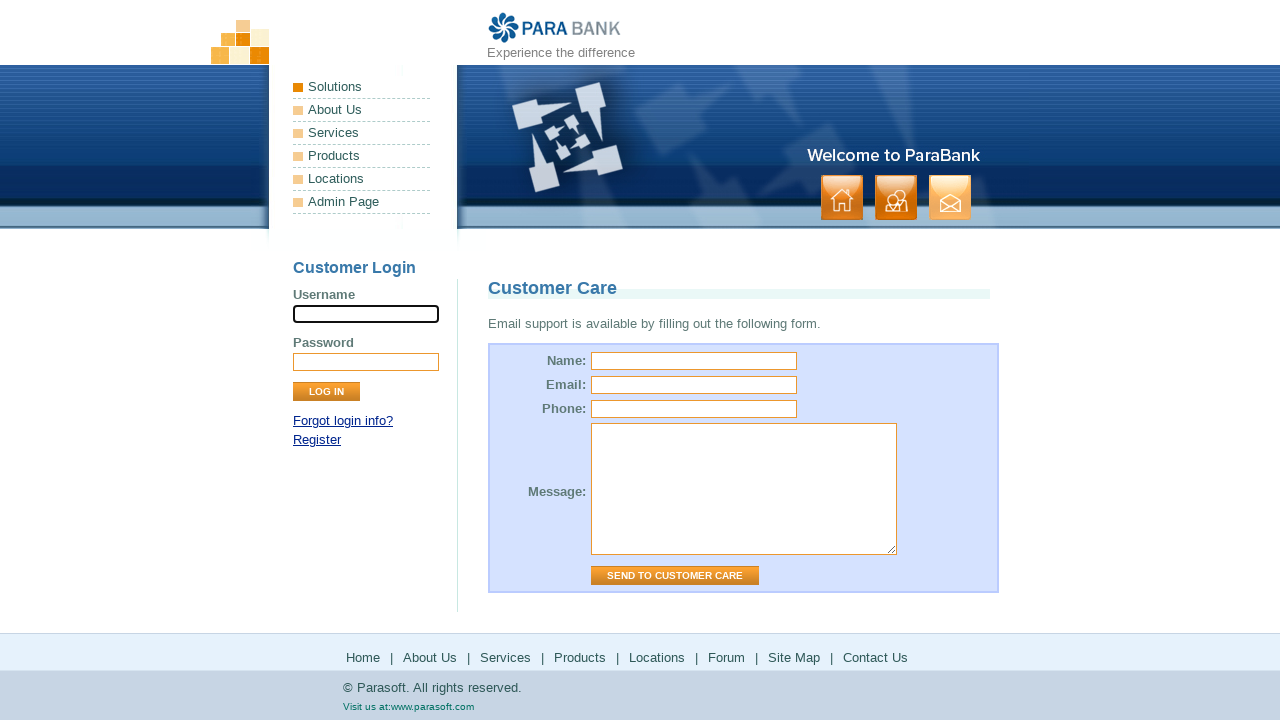

Filled name field with 'JohnDoe' on input[name='name']
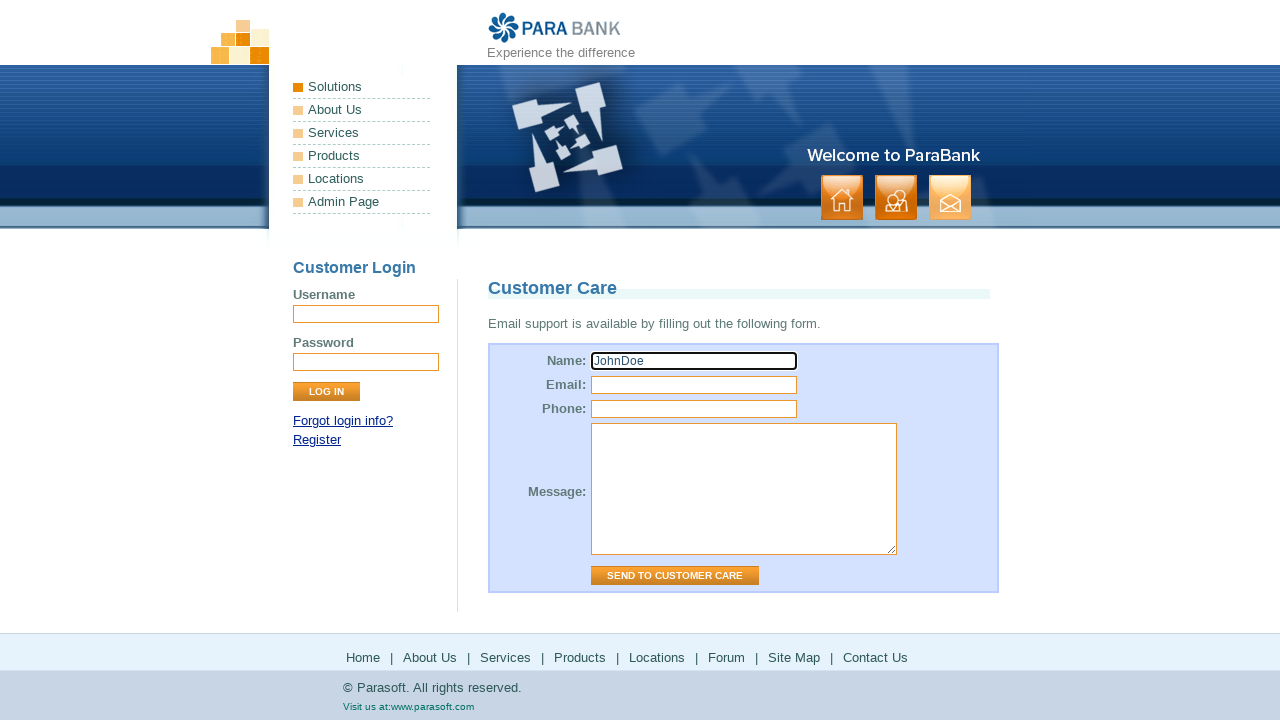

Filled email field with 'johndoe@example.com' on input[name='email']
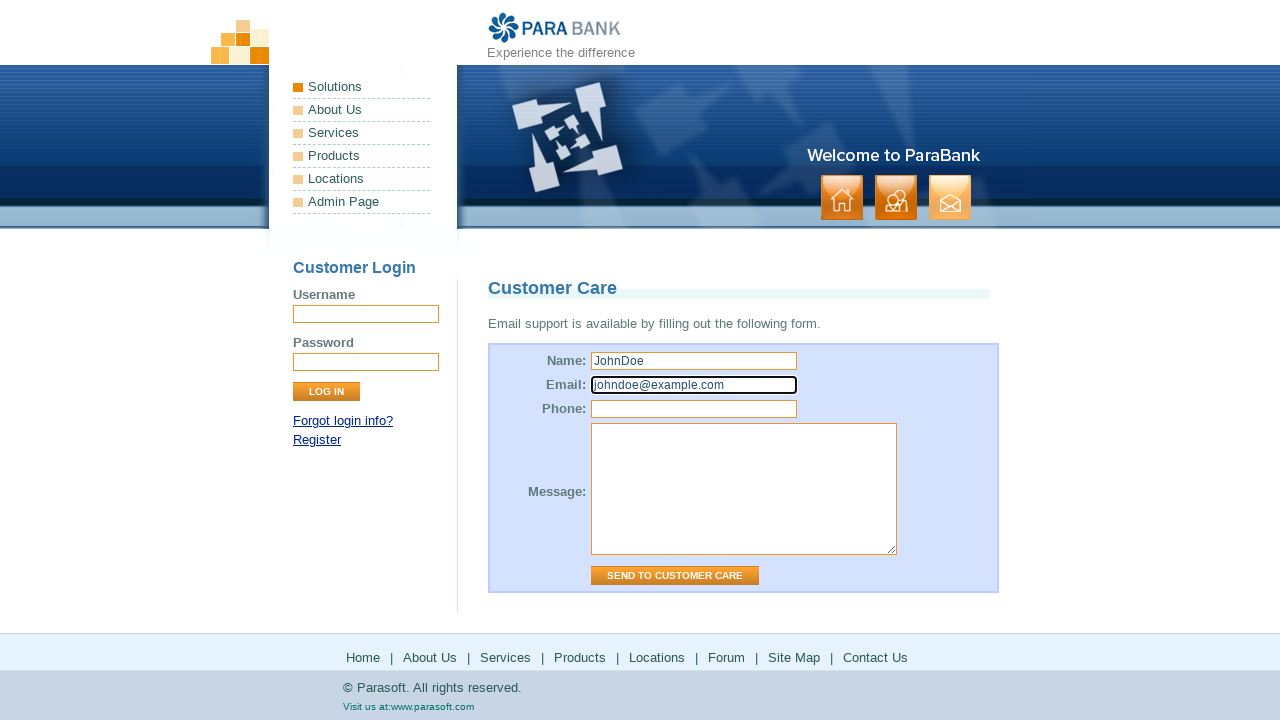

Filled phone field with '5551234567' on input[name='phone']
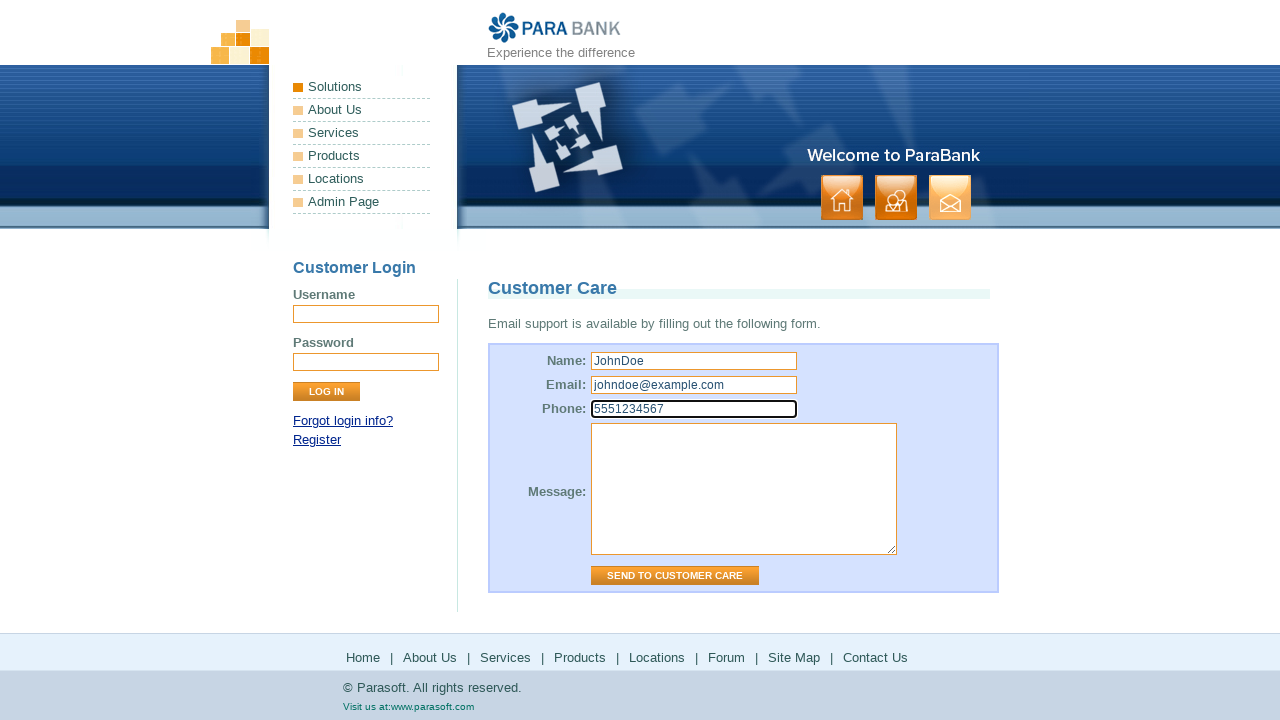

Filled message field with test message on textarea[name='message']
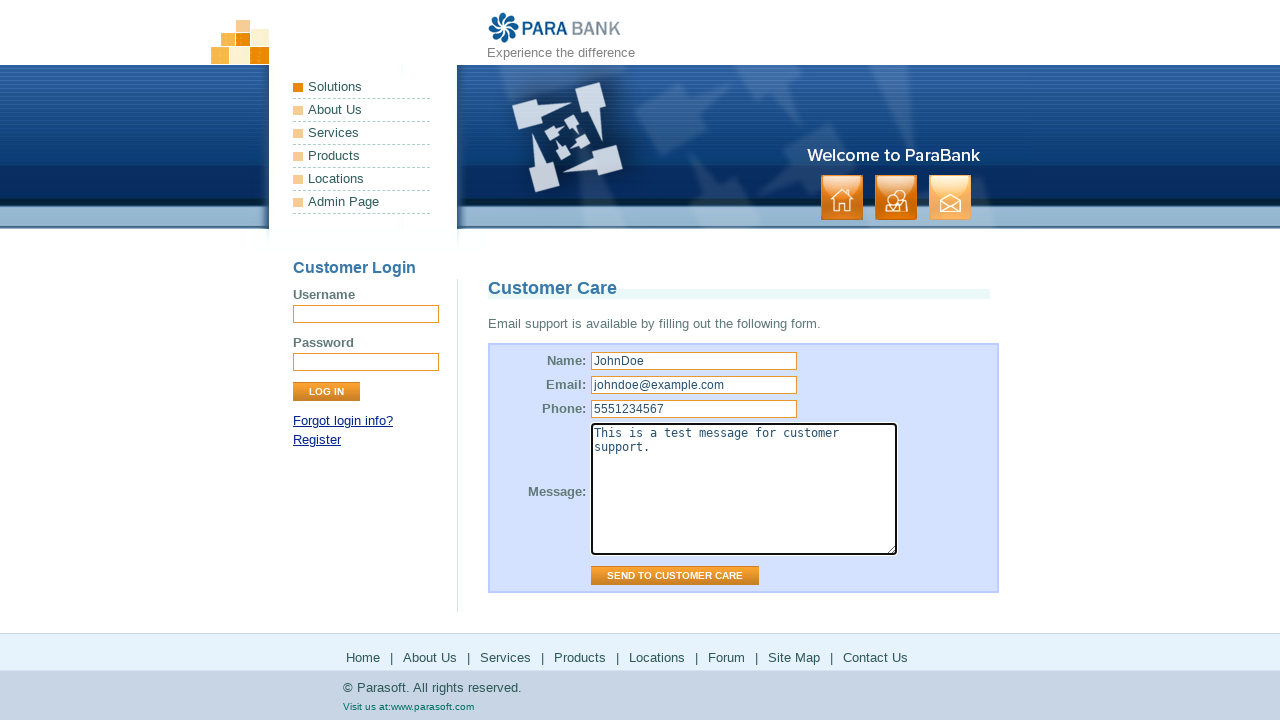

Clicked submit button on contact form at (675, 576) on #contactForm input.button
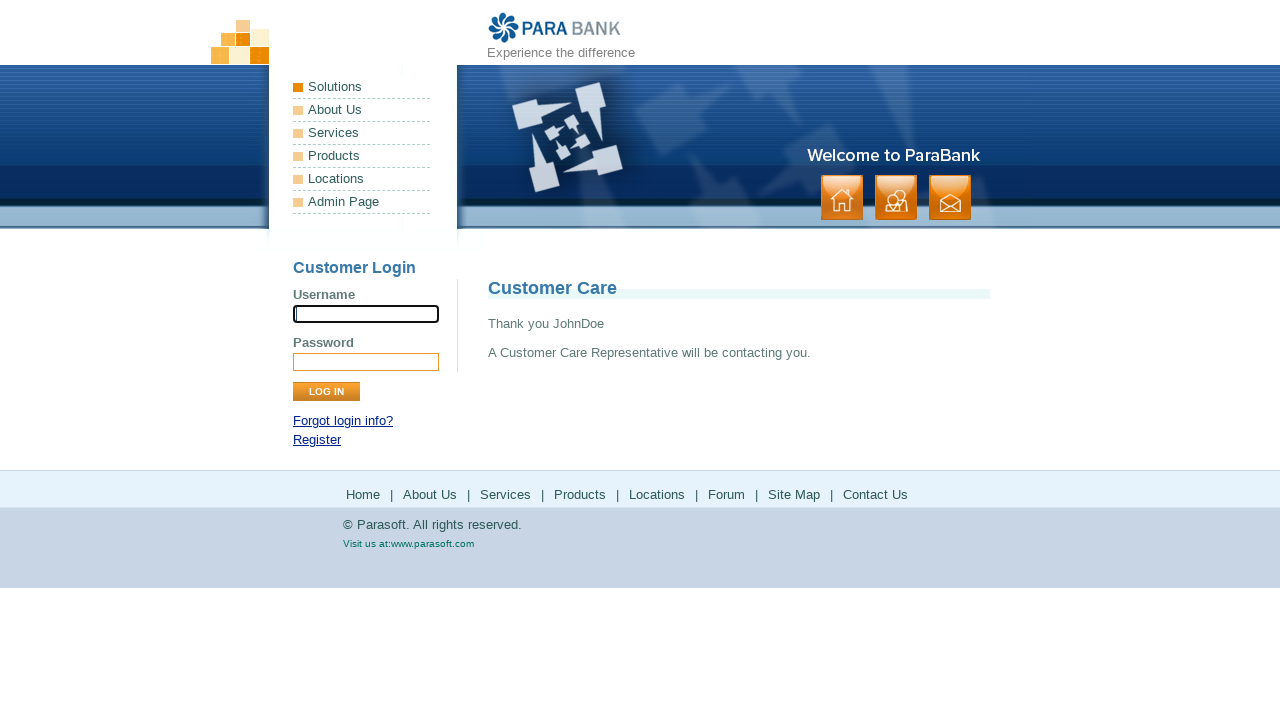

Contact form submission confirmation message appeared
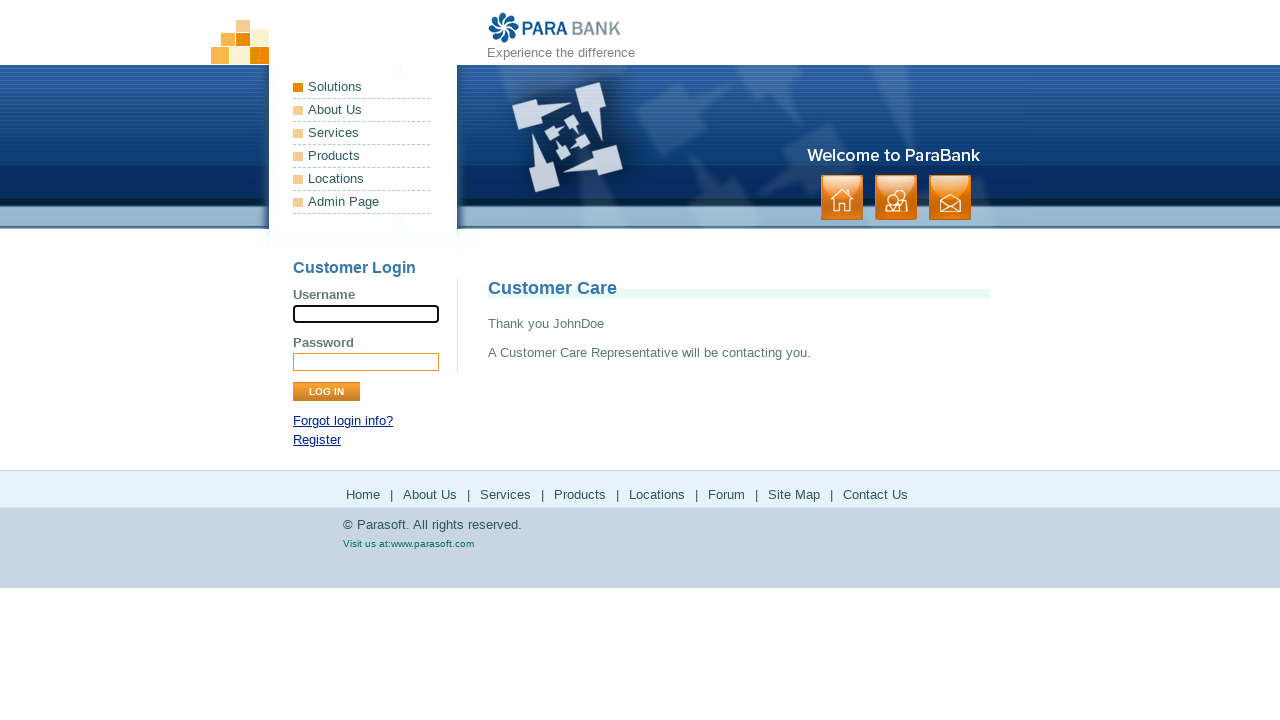

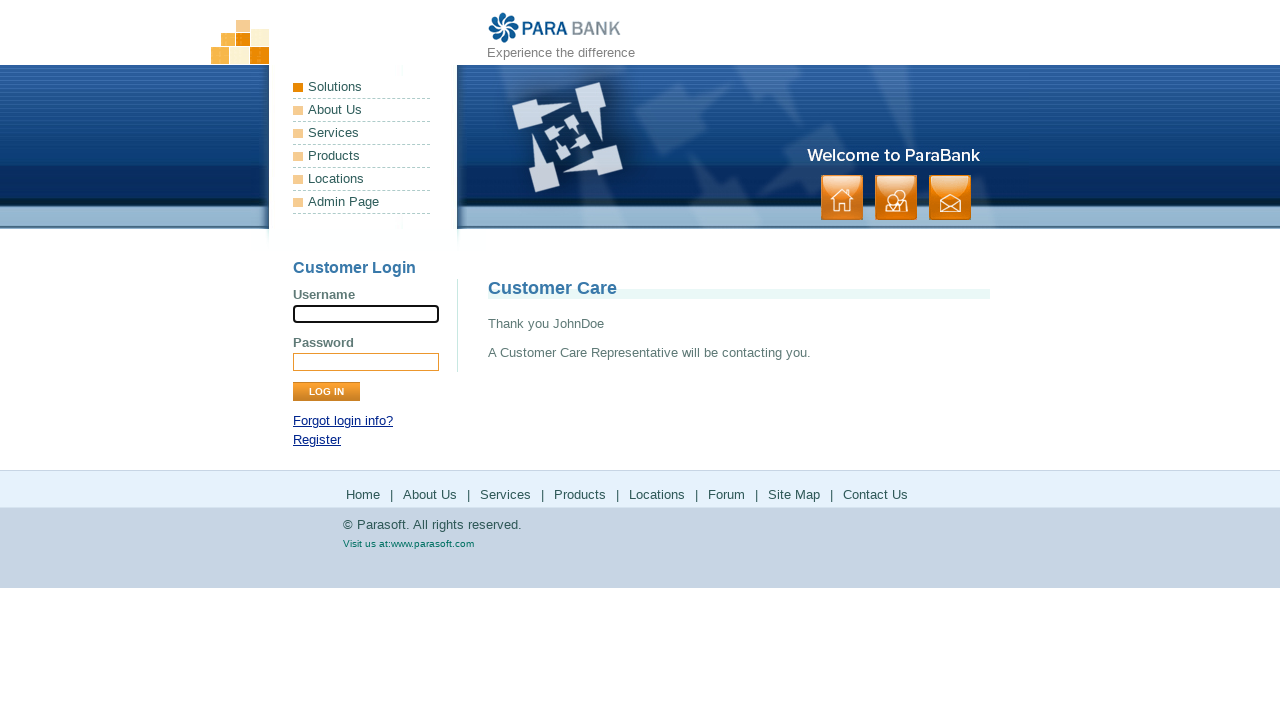